Tests mouse hover functionality by hovering over nested menu items

Starting URL: https://demoqa.com/menu/

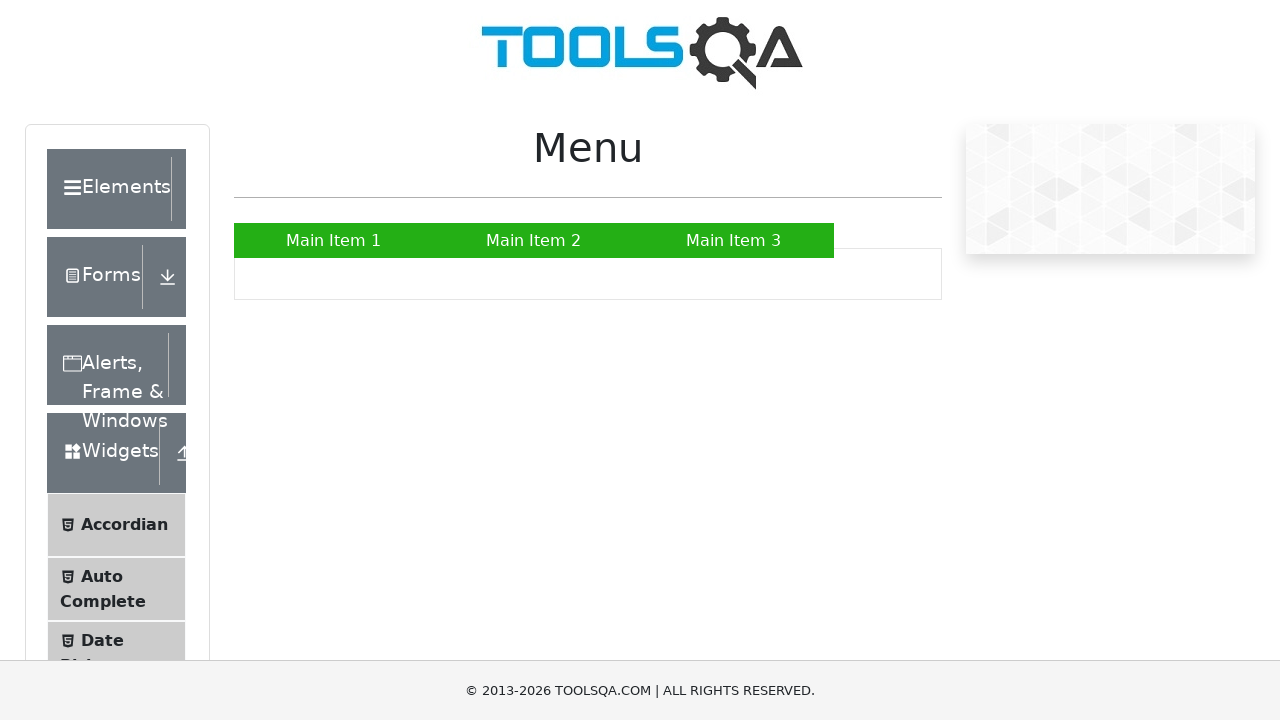

Hovered over 'Main Item 2' menu item at (534, 240) on a:has-text('Main Item 2')
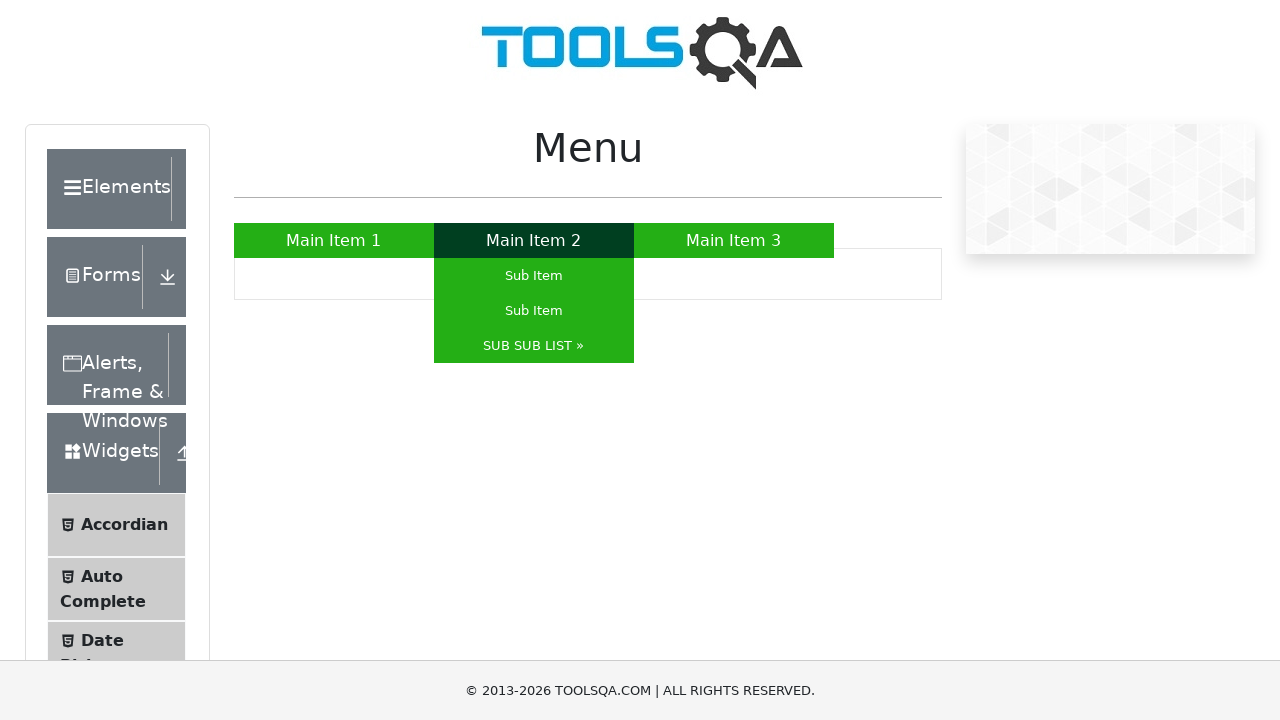

Hovered over 'SUB SUB LIST »' nested menu item at (534, 346) on a:has-text('SUB SUB LIST »')
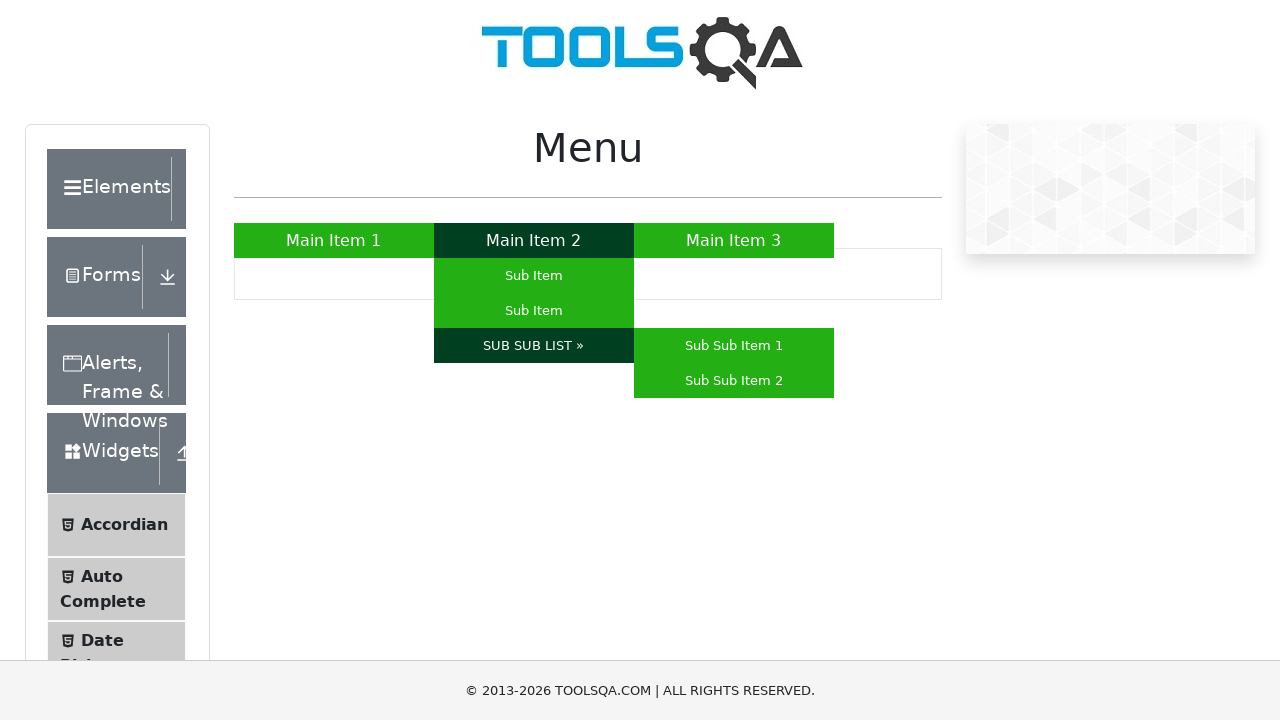

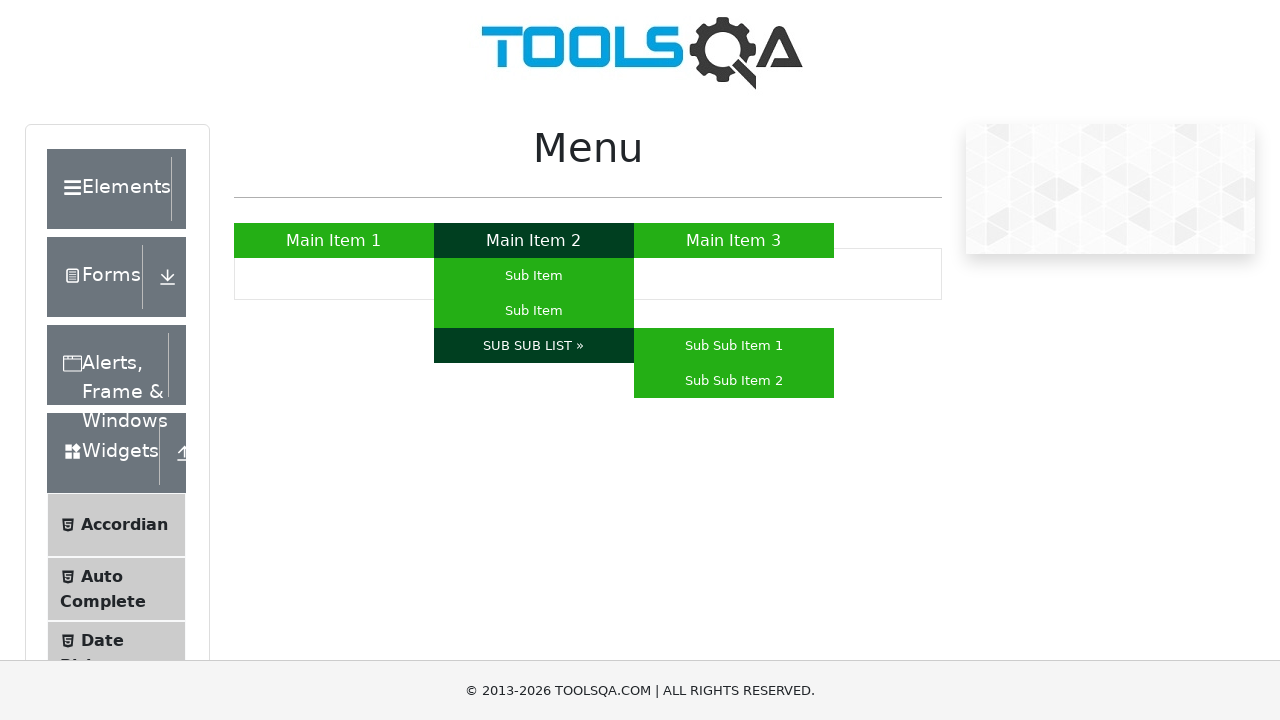